Tests accordion FAQ item 2 - clicks the heading and verifies the expanded content about rental time calculation

Starting URL: https://qa-scooter.praktikum-services.ru/

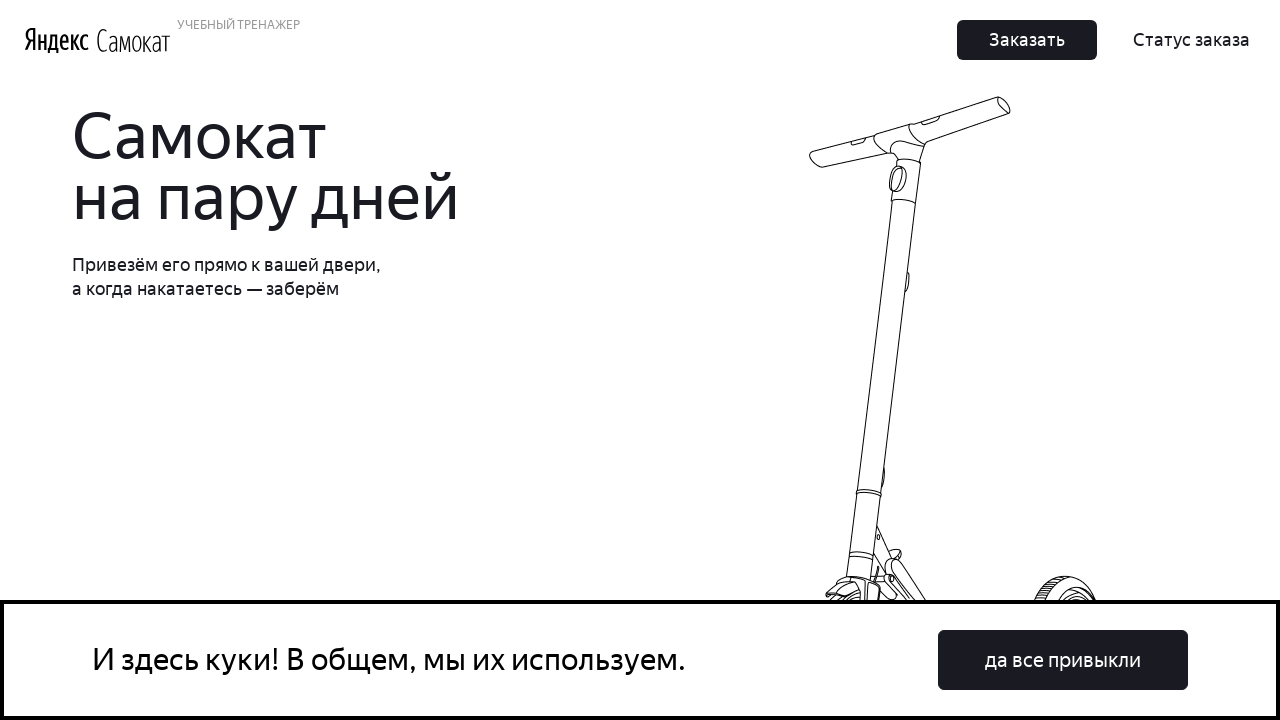

Clicked accordion heading 2 at (967, 361) on #accordion__heading-2
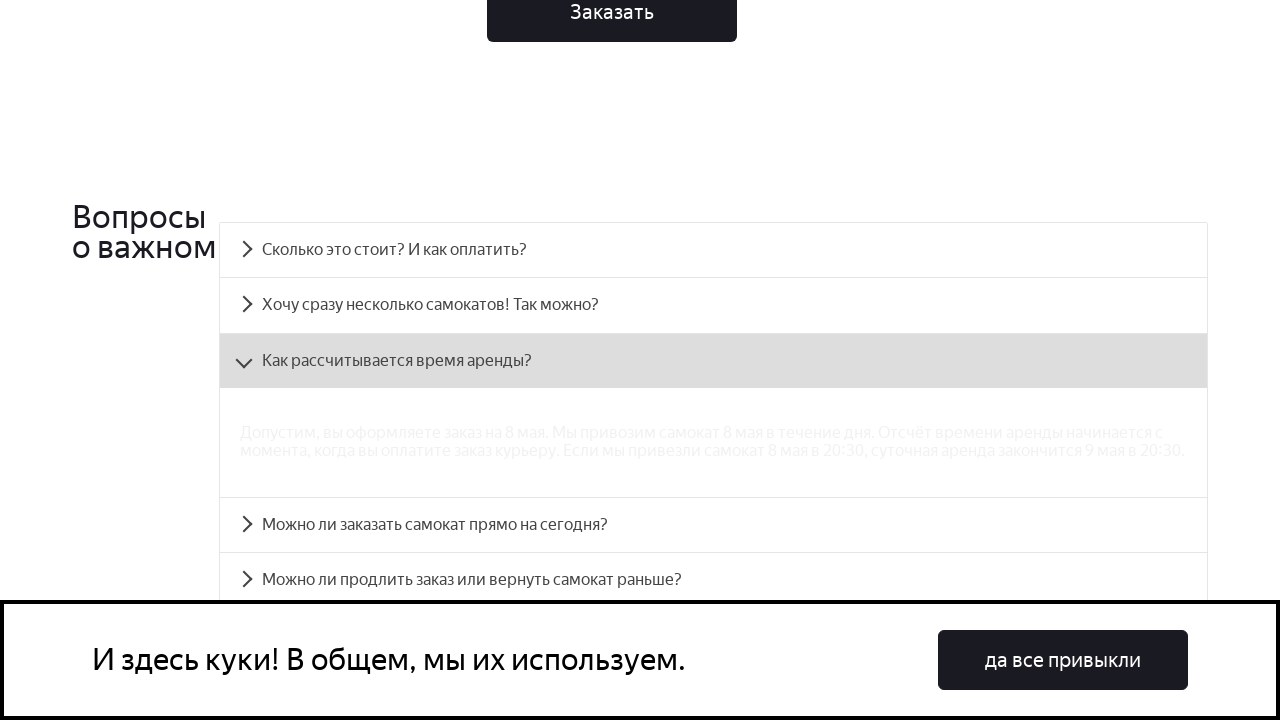

Accordion panel 2 is now visible with expanded content about rental time calculation
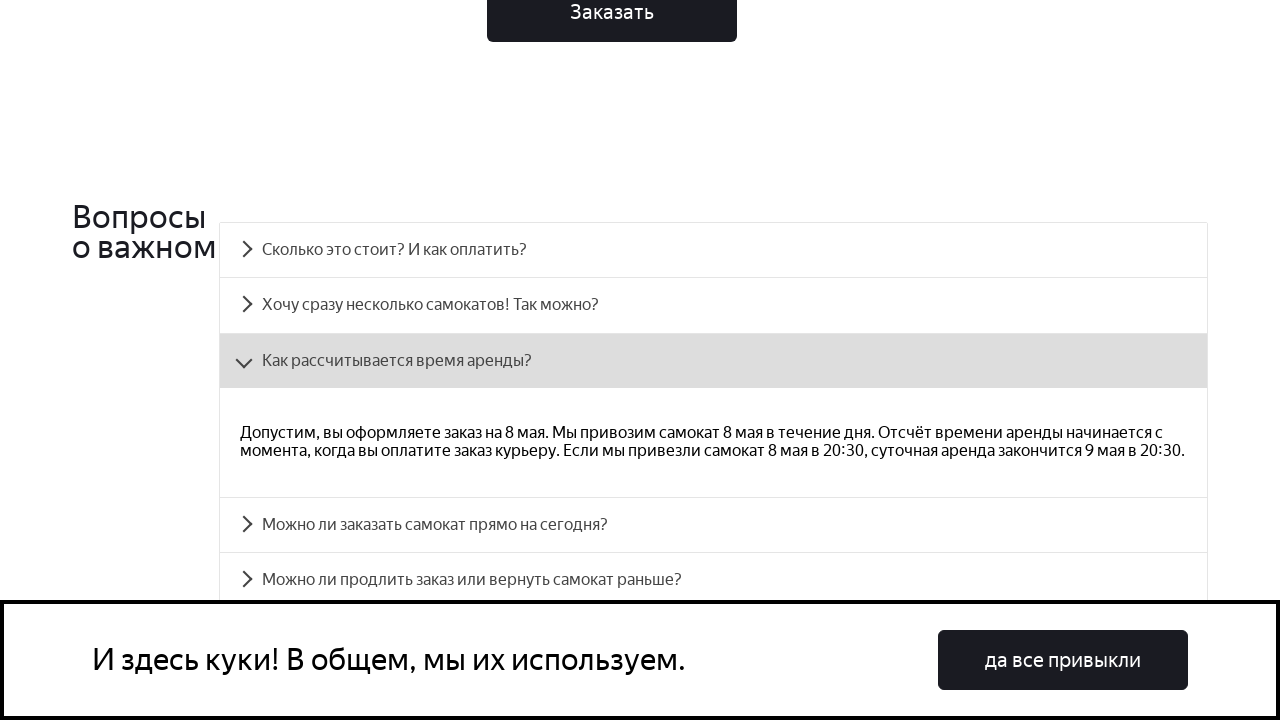

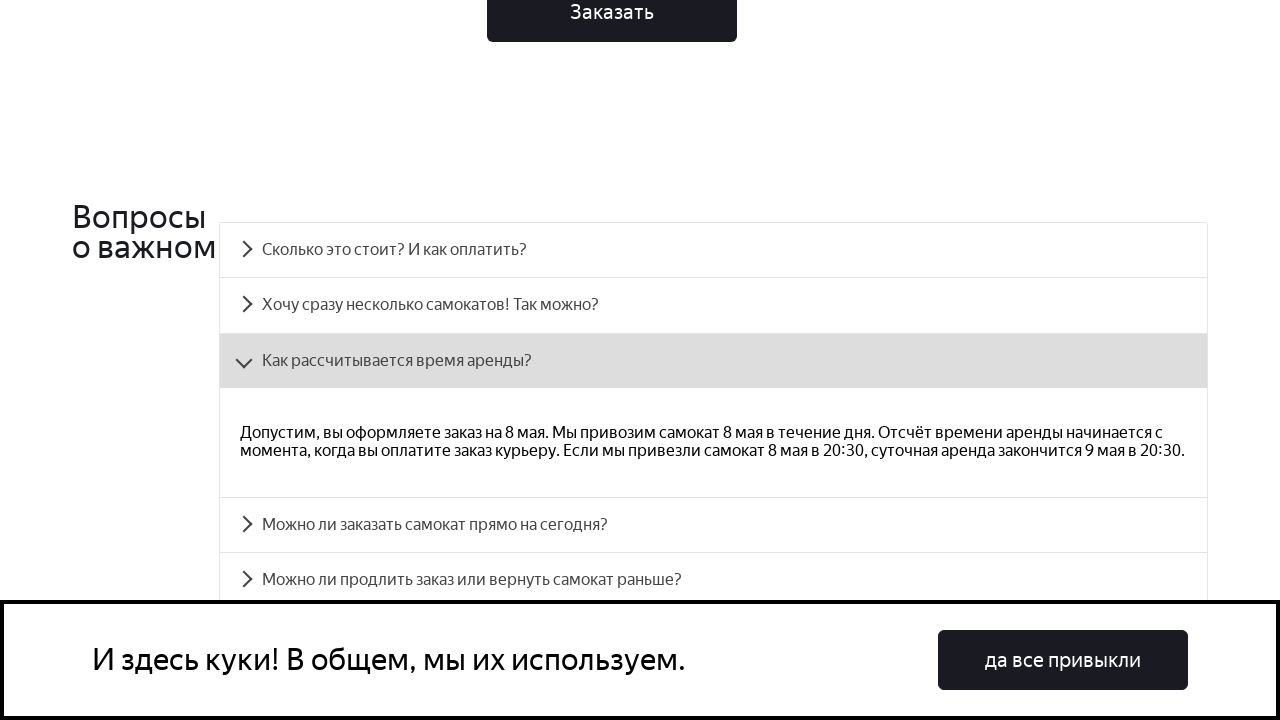